Tests product search functionality on emag.ro by entering a product code in the search box and submitting the search to view results.

Starting URL: https://www.emag.ro/#opensearch

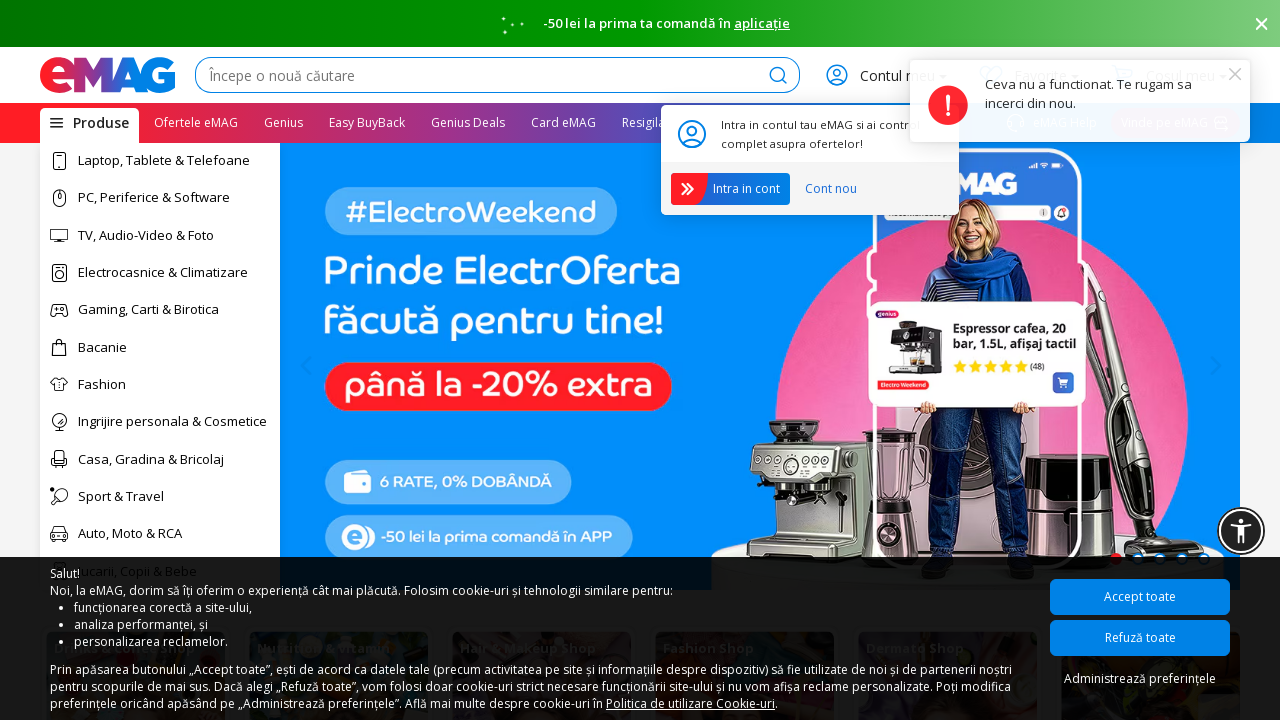

Filled search box with product code 'iPhone 15 Pro' on #searchboxTrigger
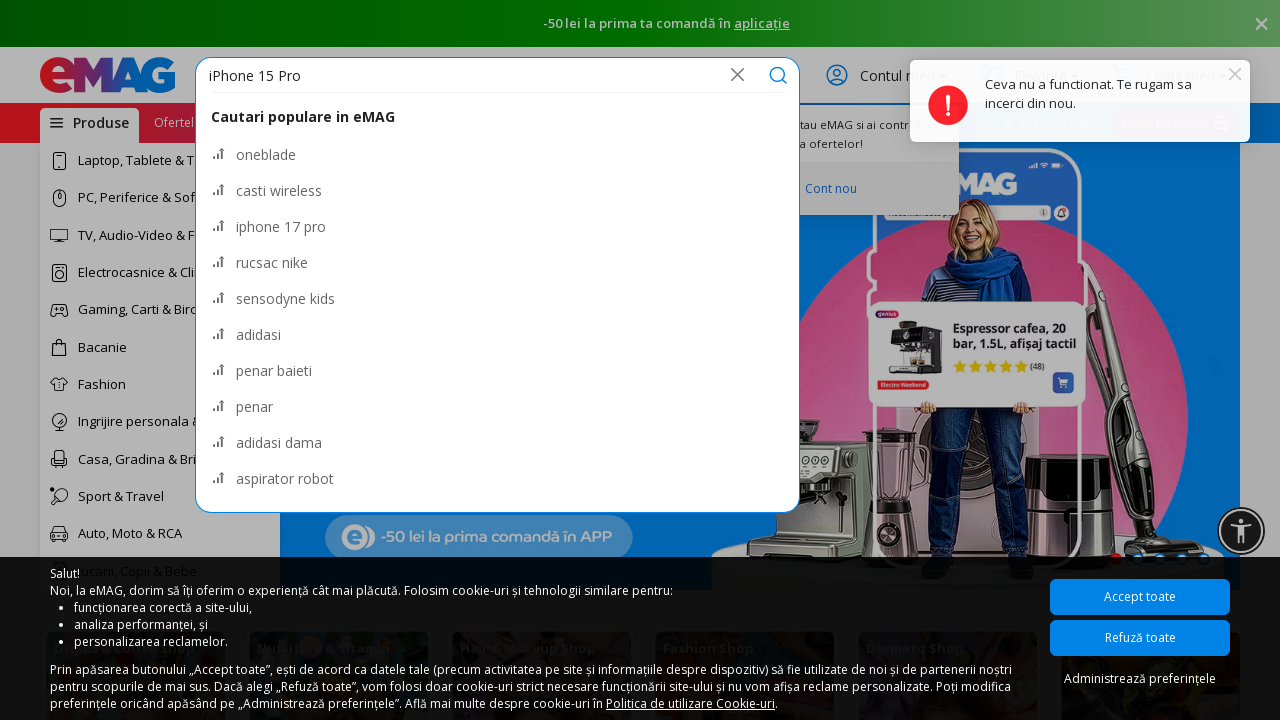

Pressed Enter to submit search form on #searchboxTrigger
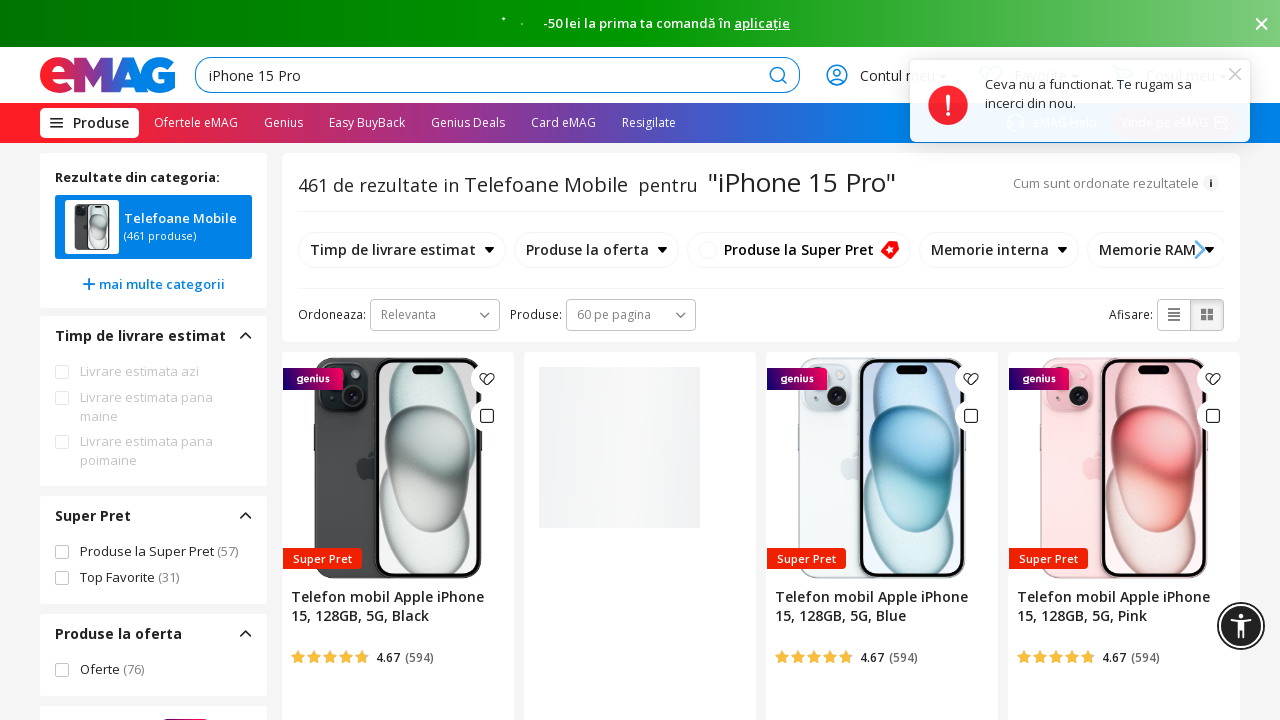

Search results grid loaded successfully
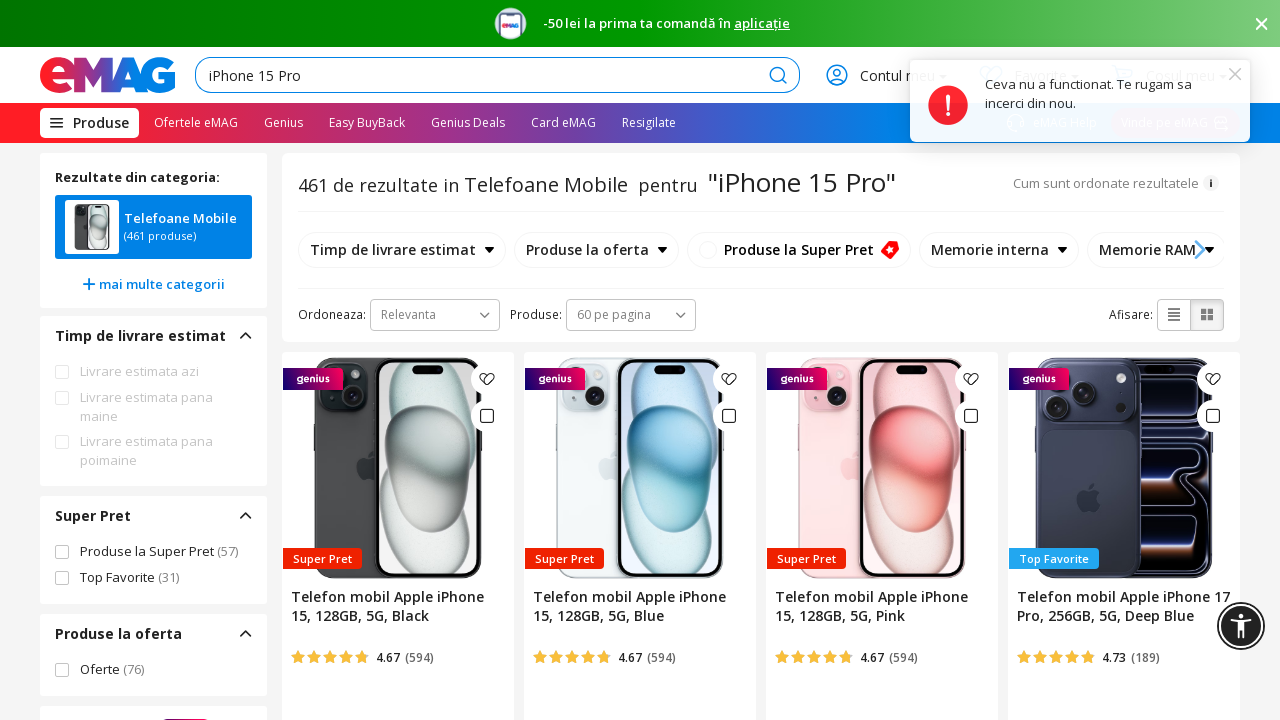

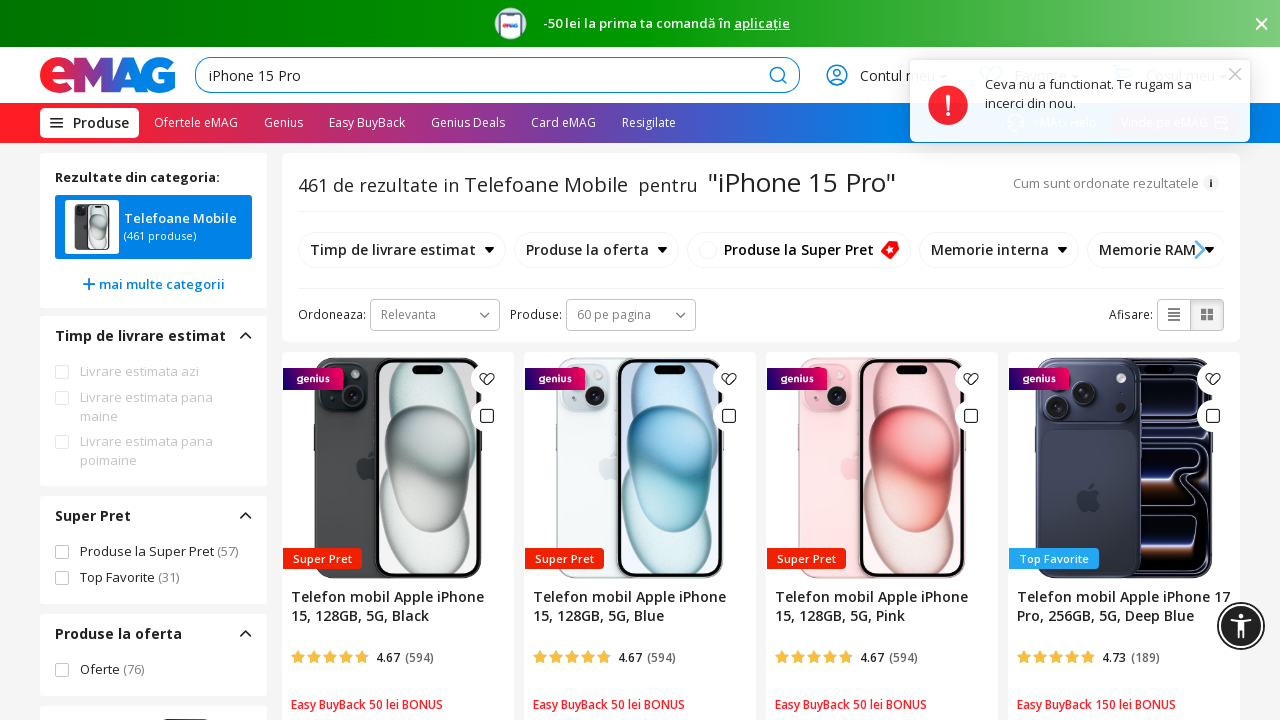